Tests dismissing a JavaScript confirm dialog by clicking cancel

Starting URL: https://automationfc.github.io/basic-form/index.html

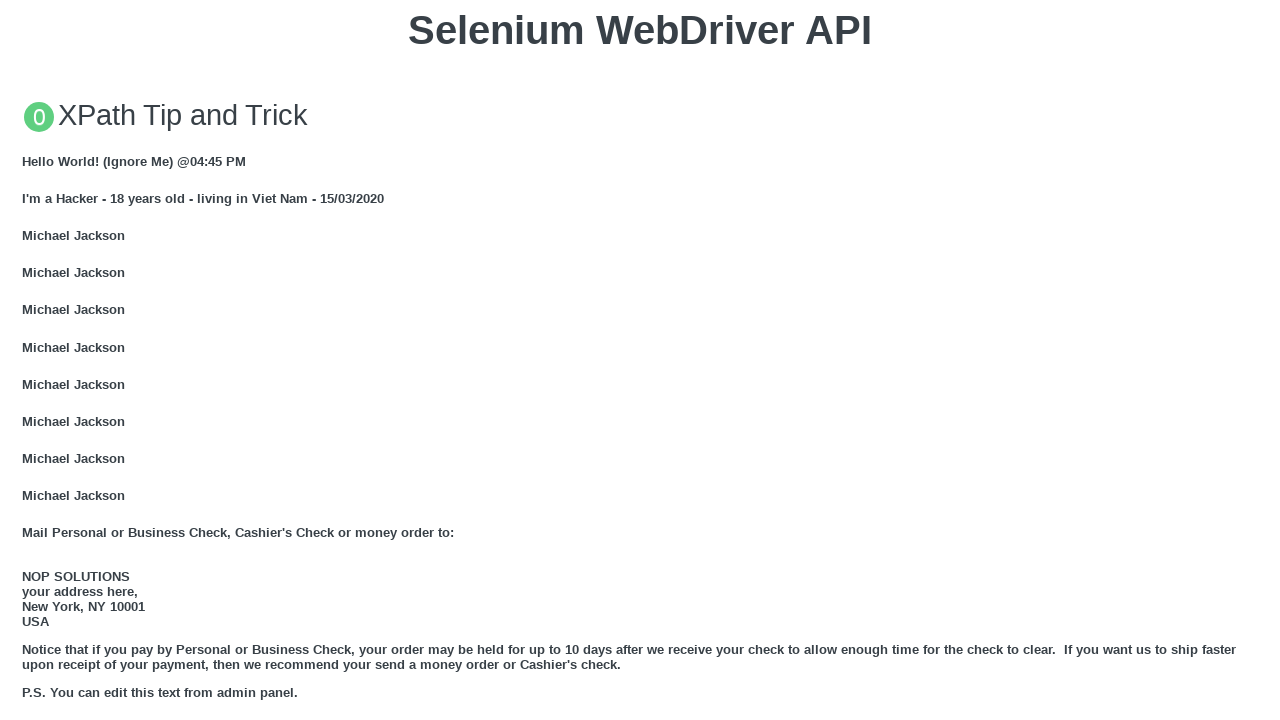

Clicked button to trigger JavaScript confirm dialog at (640, 360) on xpath=//button[@onclick='jsConfirm()']
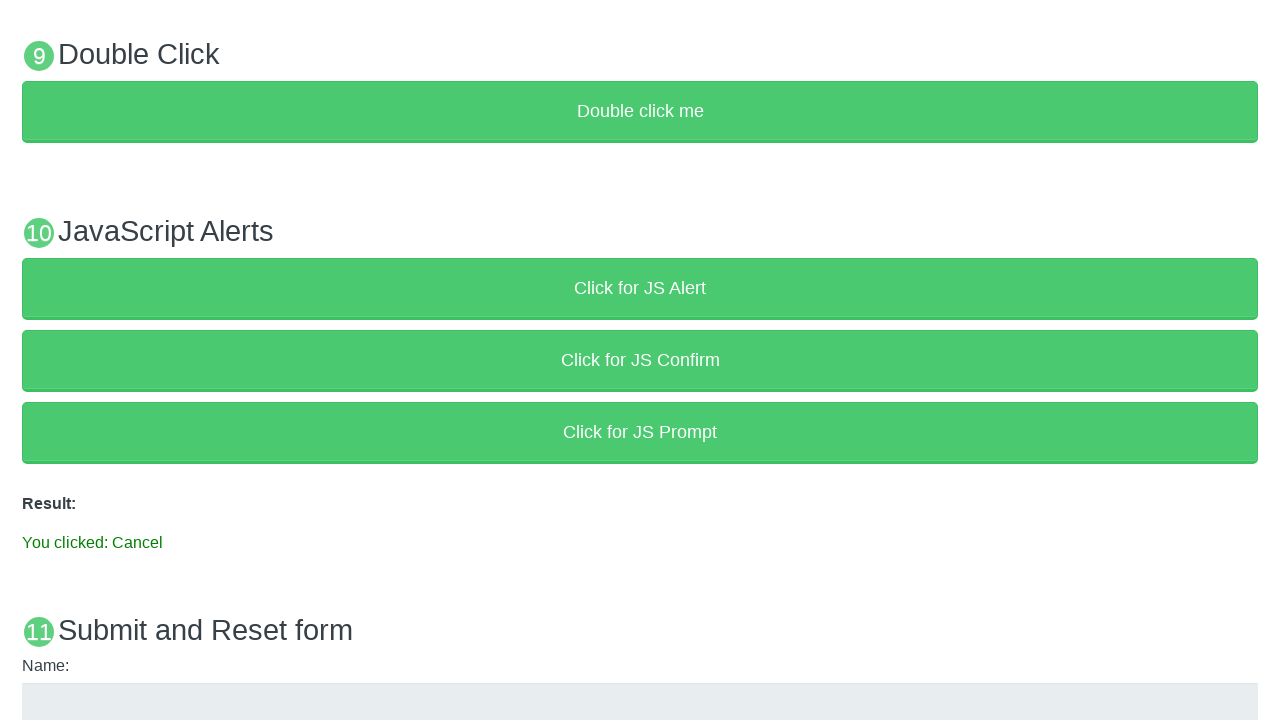

Set up dialog handler to dismiss confirm dialog
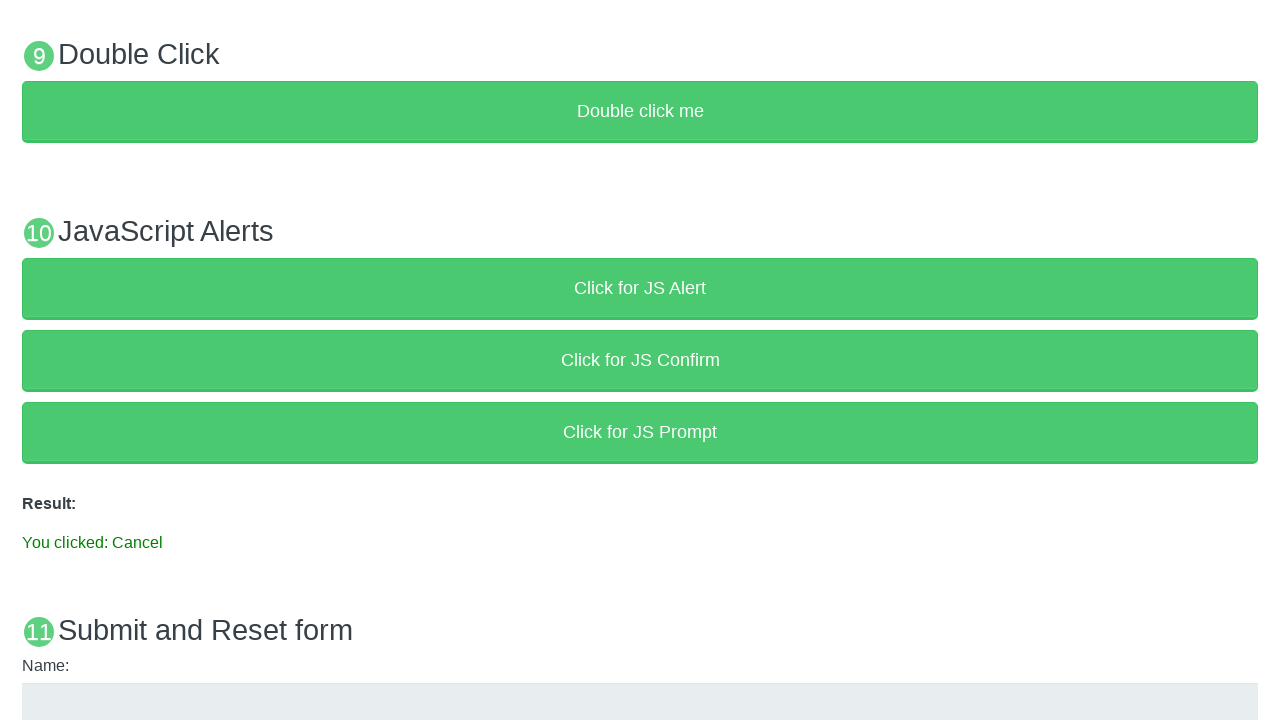

Verified that 'You clicked: Cancel' message is displayed
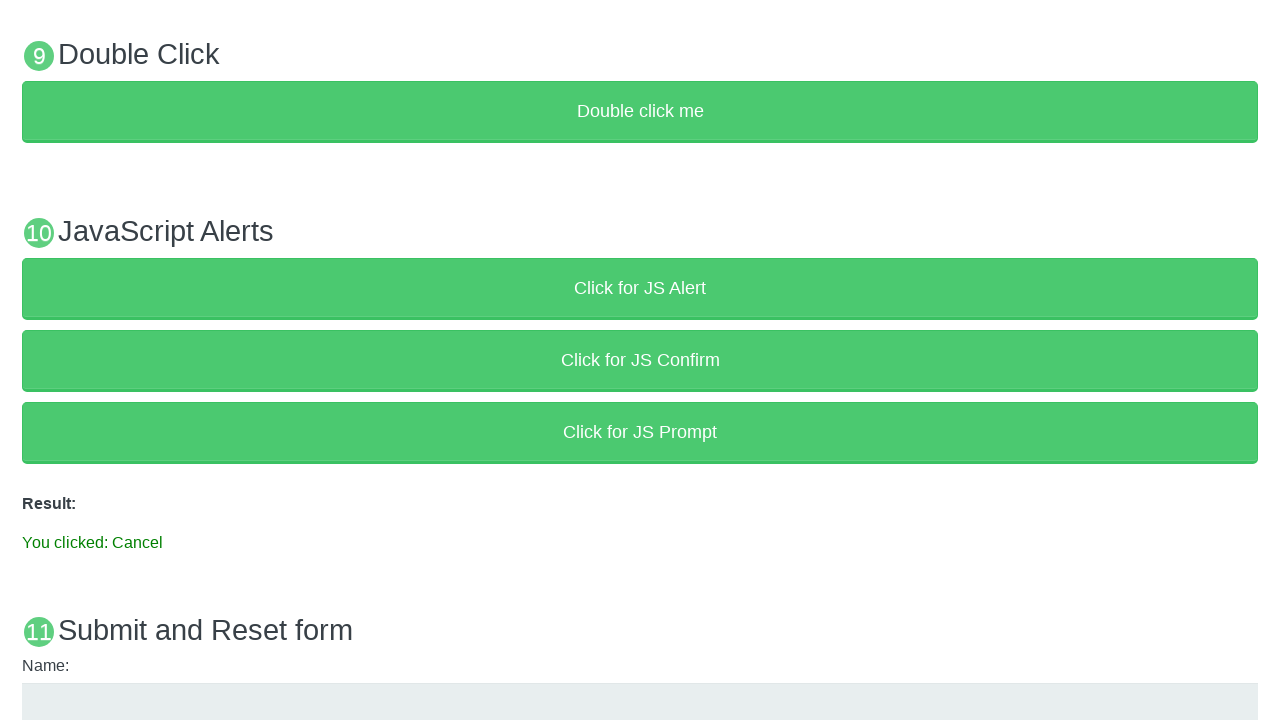

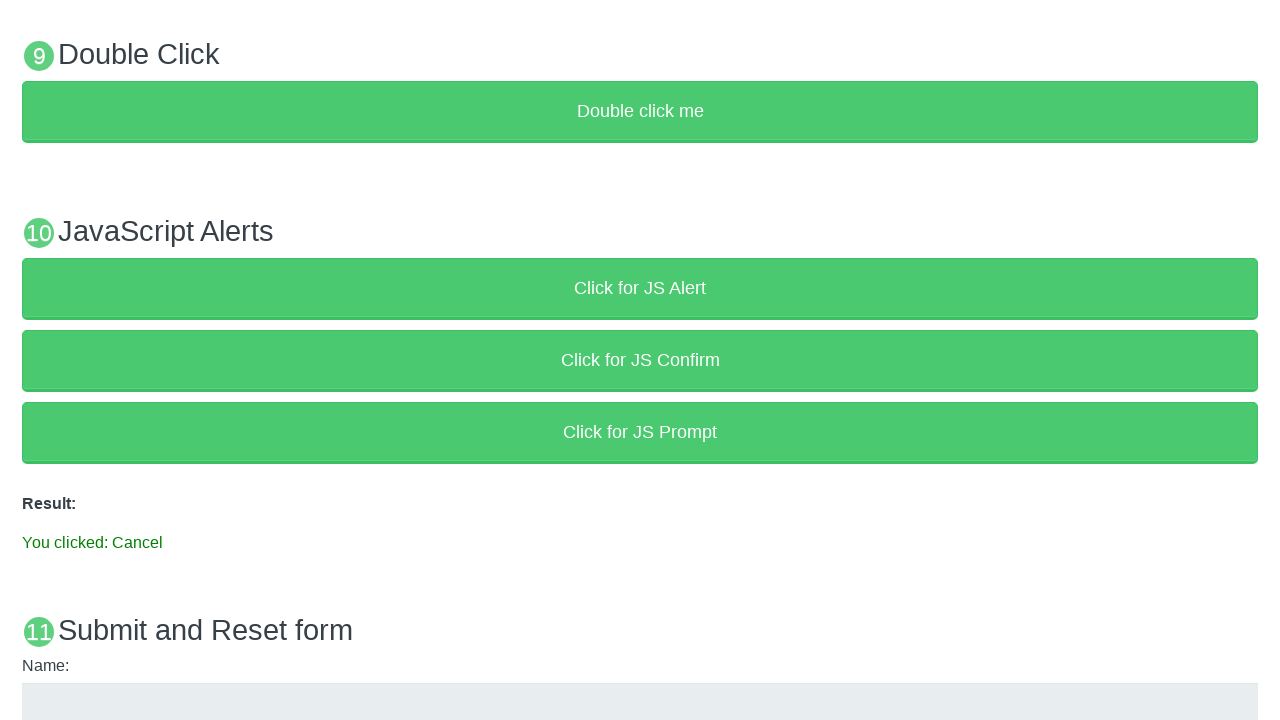